Navigates to a Selenium course content page and clicks on an interview questions section element

Starting URL: http://greenstech.in/selenium-course-content.html

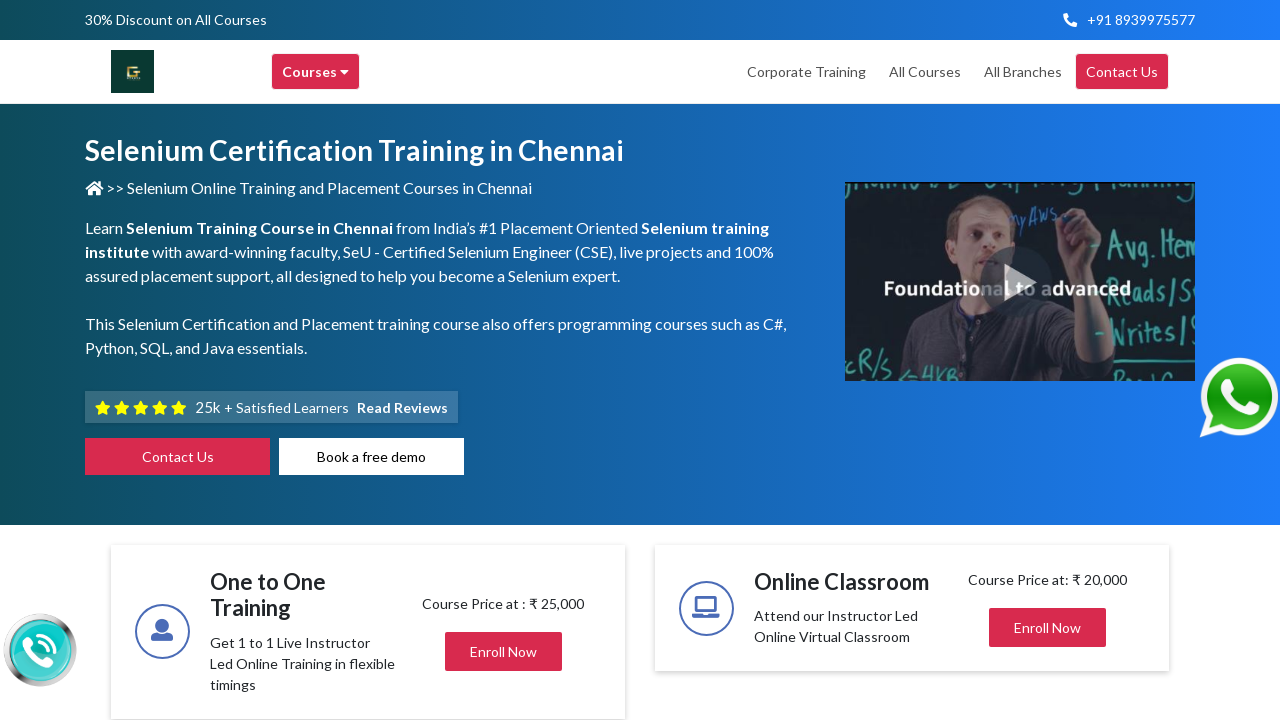

Clicked on interview questions section element with ID 'heading20' at (1048, 361) on #heading20
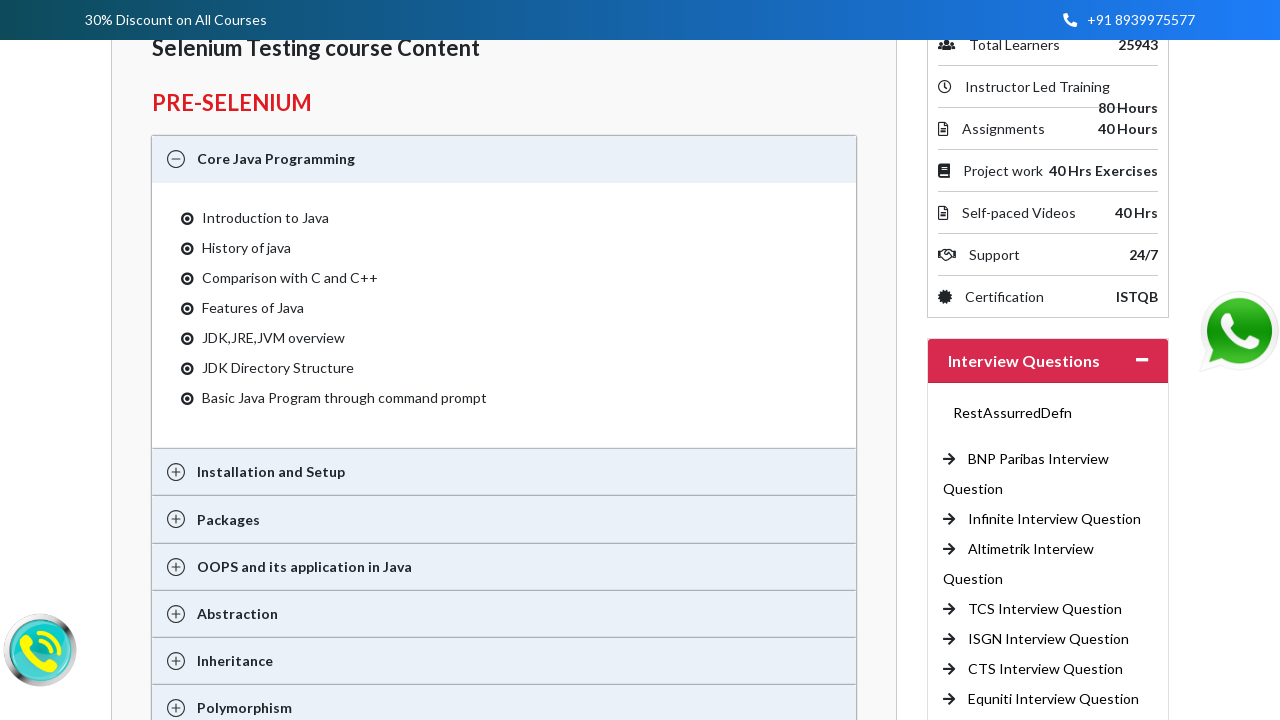

Waited 1 second for interview questions content to load and become visible
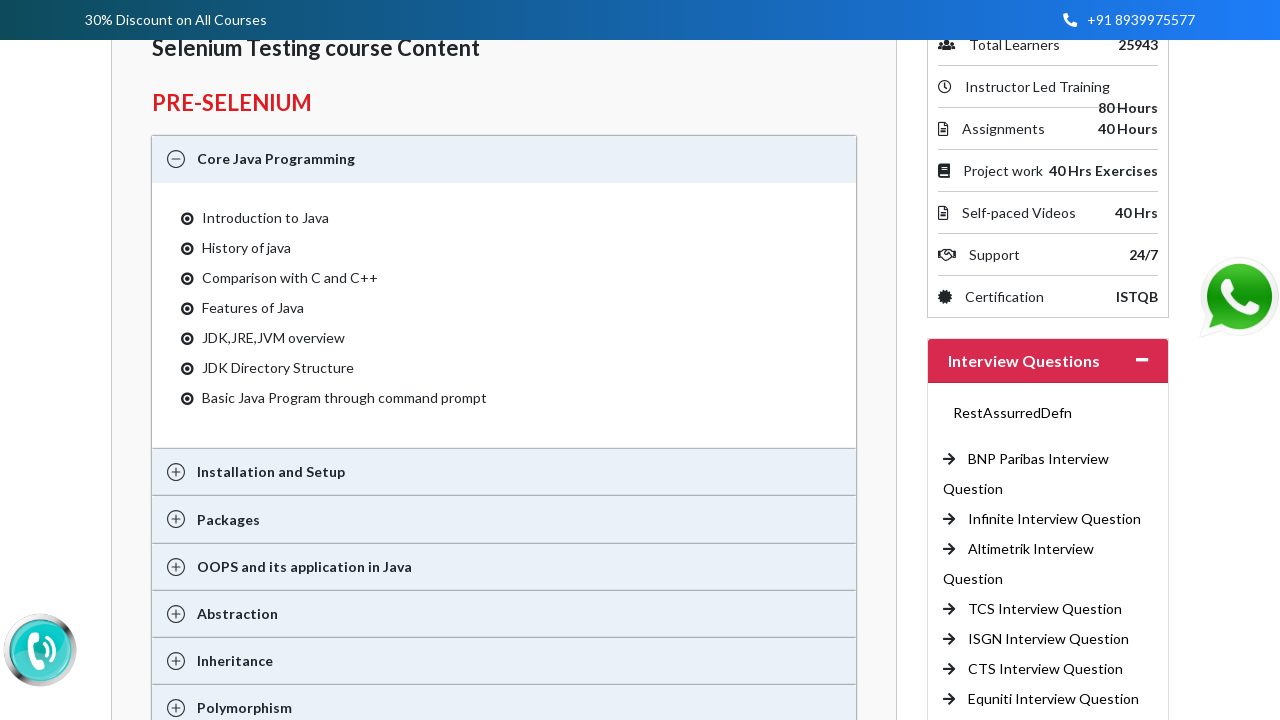

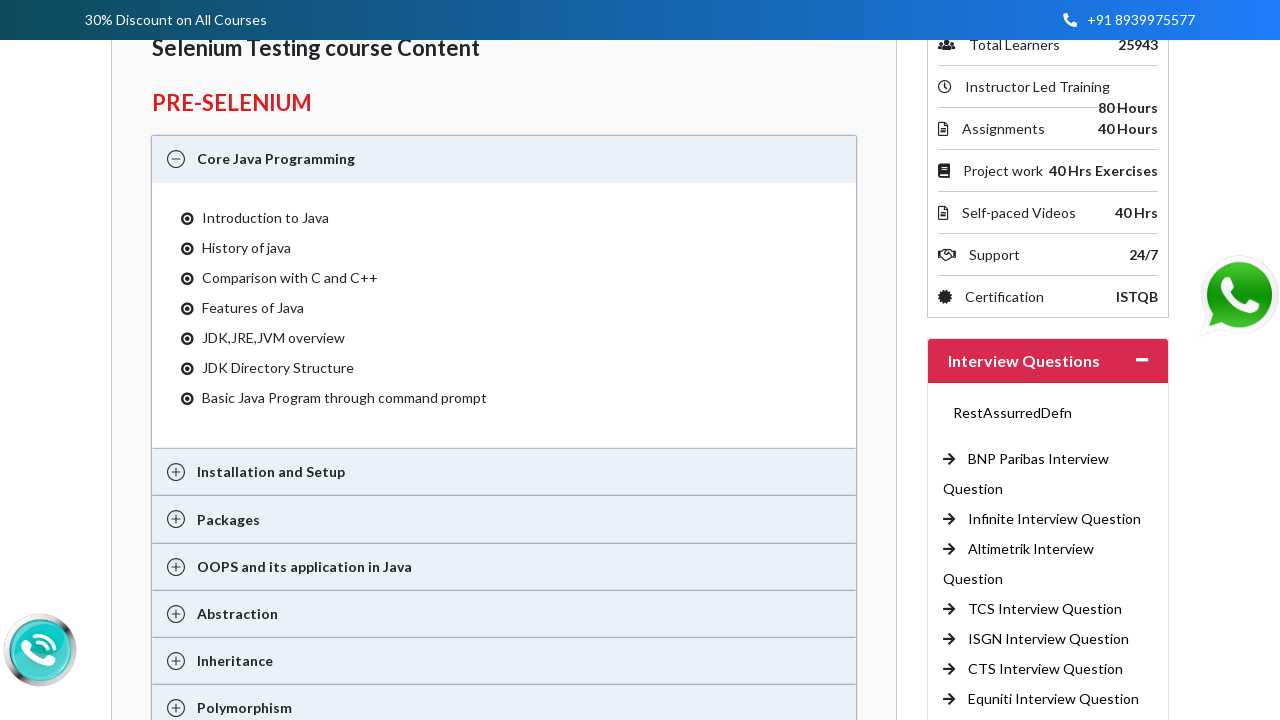